Clicks on the letter G link to browse programming languages starting with G

Starting URL: https://www.99-bottles-of-beer.net/abc.html

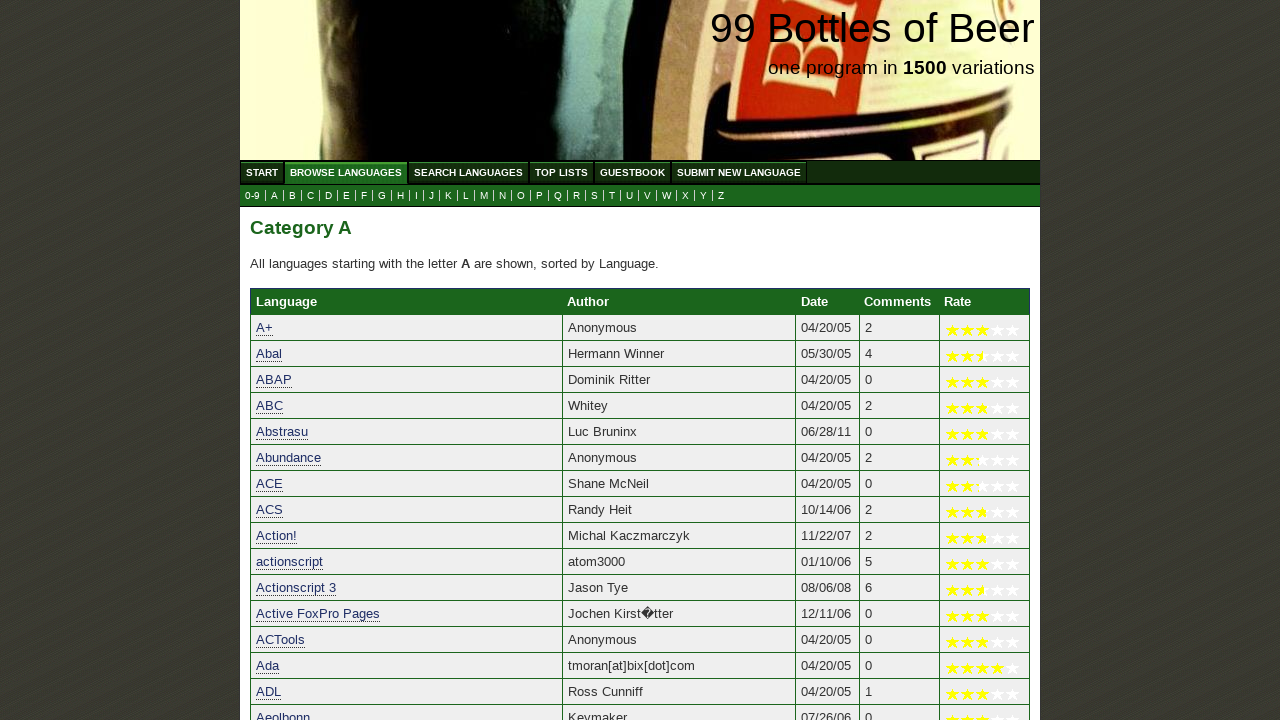

Clicked on the letter G link to browse programming languages starting with G at (382, 196) on a[href='g.html']
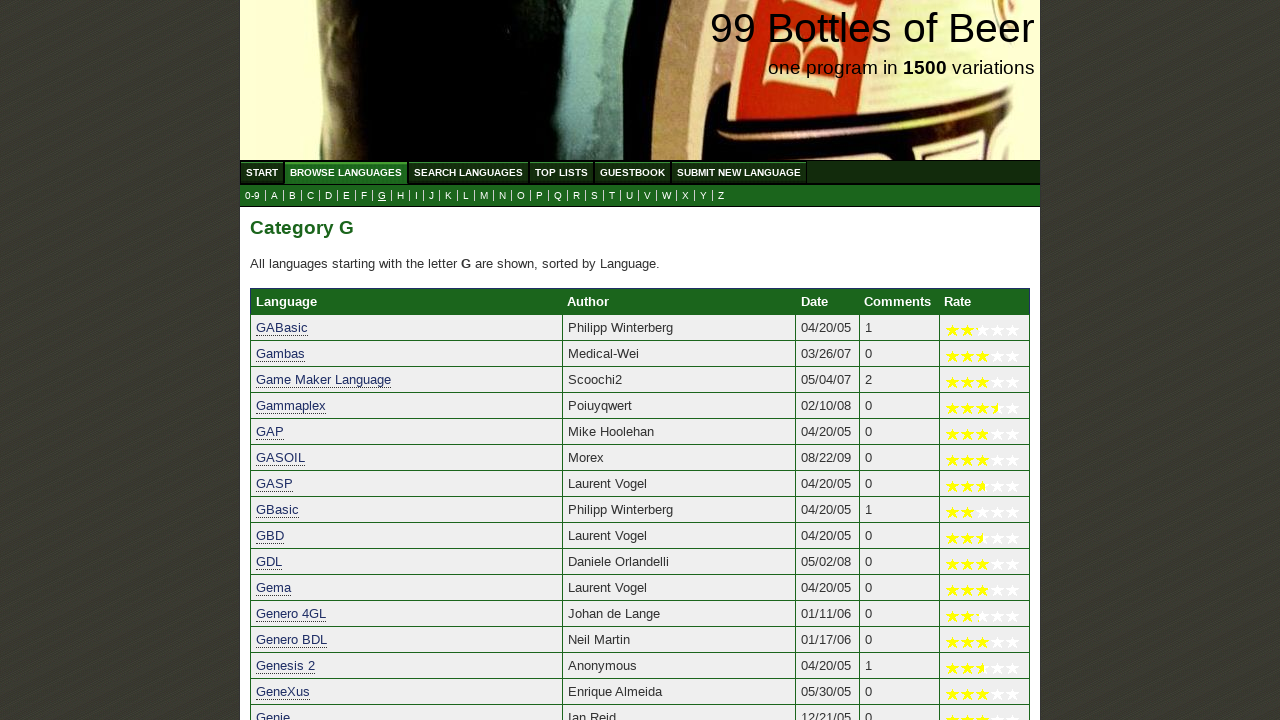

Programming languages starting with G loaded
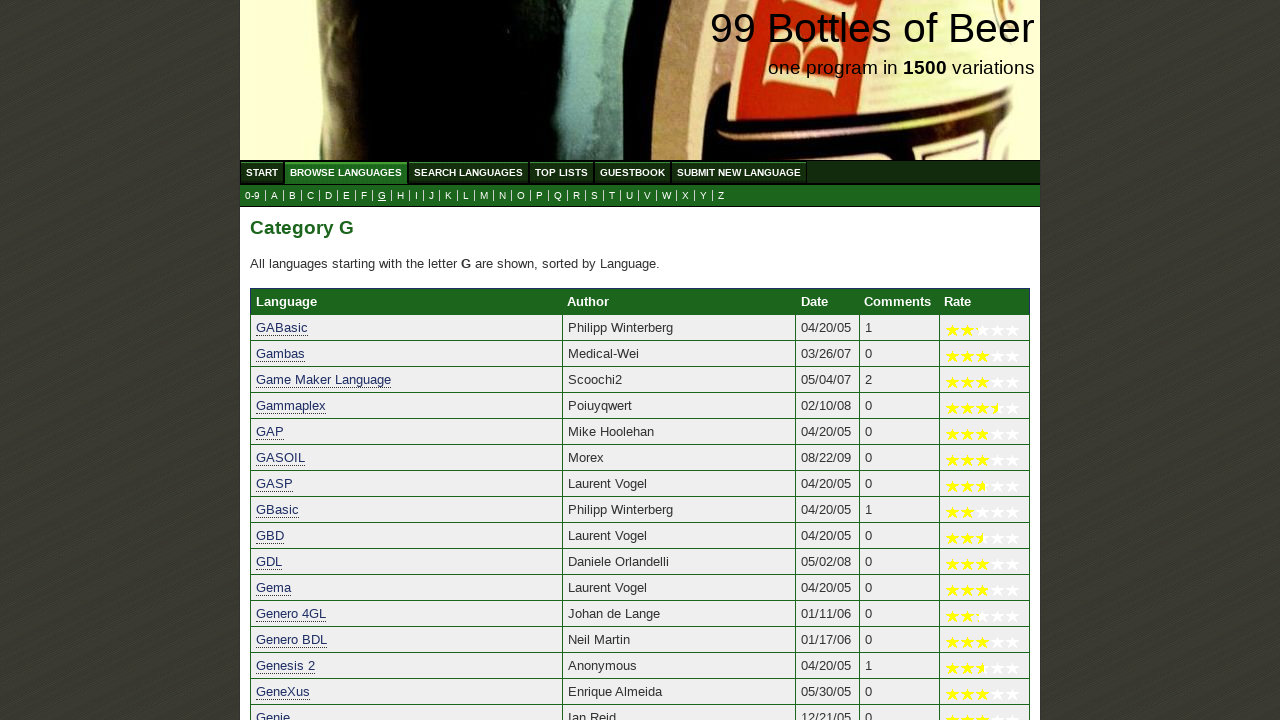

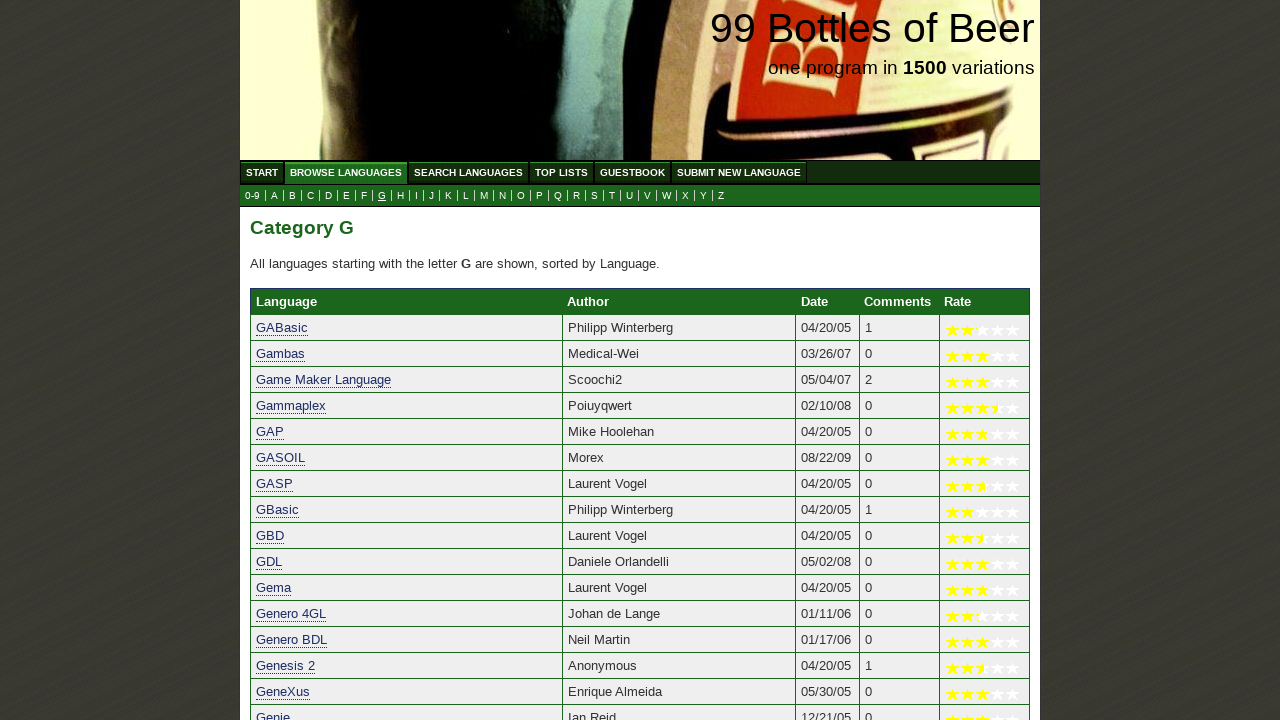